Tests JavaScript prompt dialog handling by clicking a button to trigger a prompt, entering a name, accepting it, and verifying the result message contains the entered name

Starting URL: https://testcenter.techproeducation.com/index.php?page=javascript-alerts

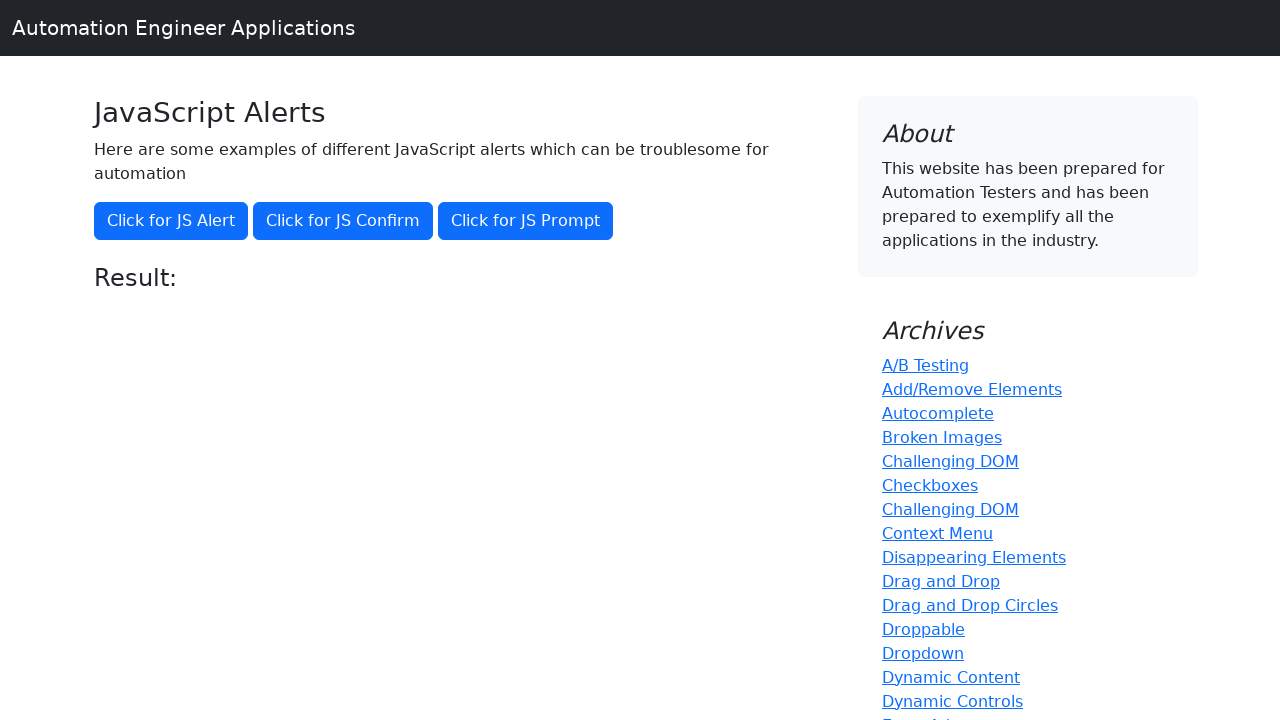

Set up dialog handler to accept prompt with 'Marcus'
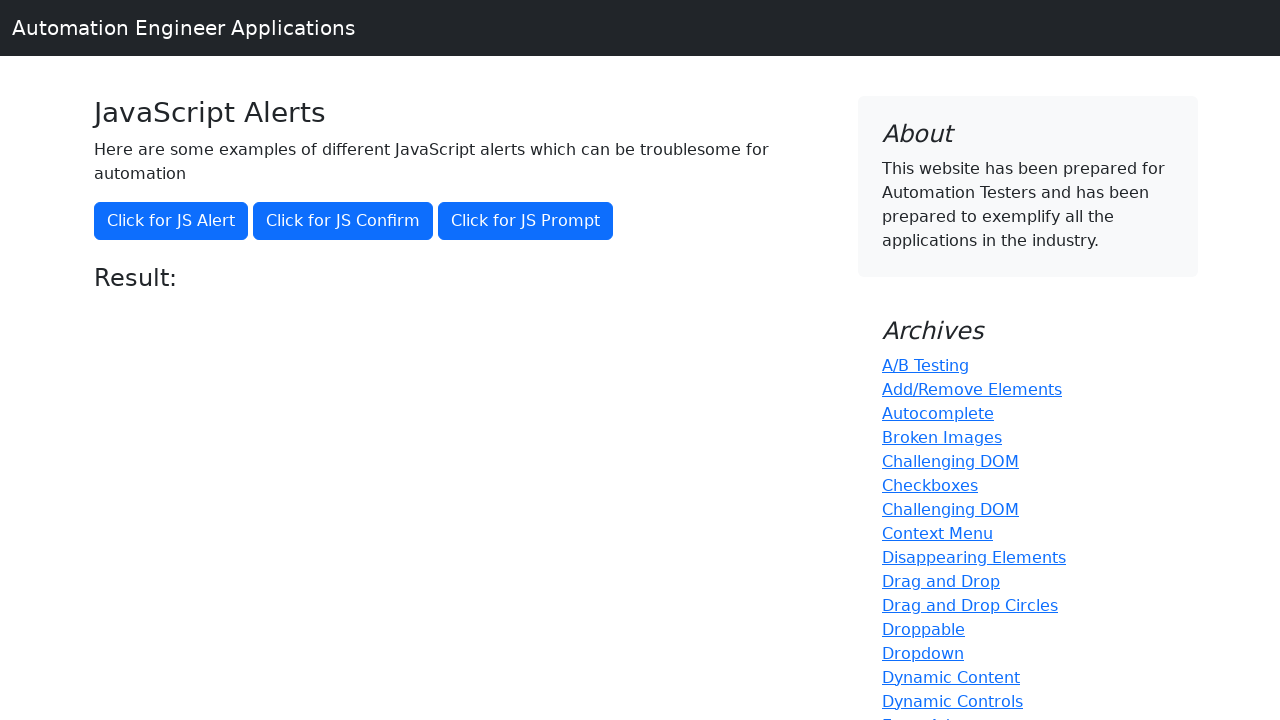

Clicked button to trigger JavaScript prompt dialog at (526, 221) on button[onclick='jsPrompt()']
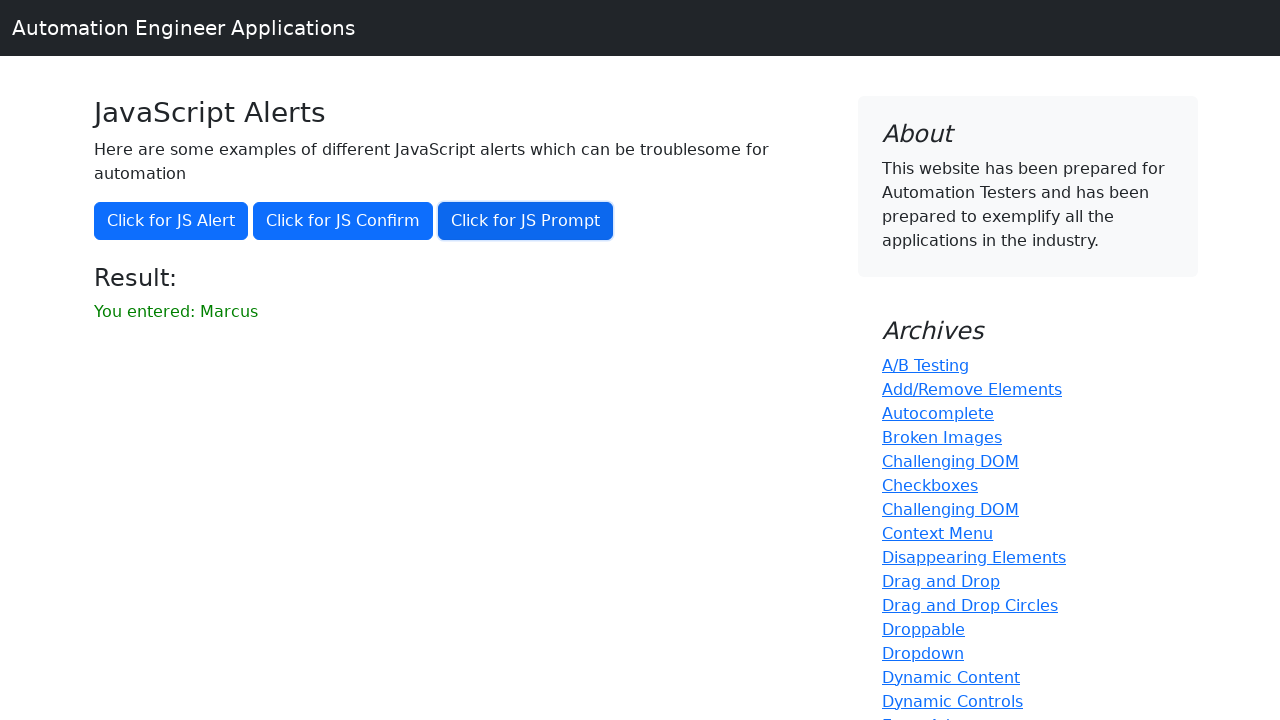

Result paragraph appeared on page
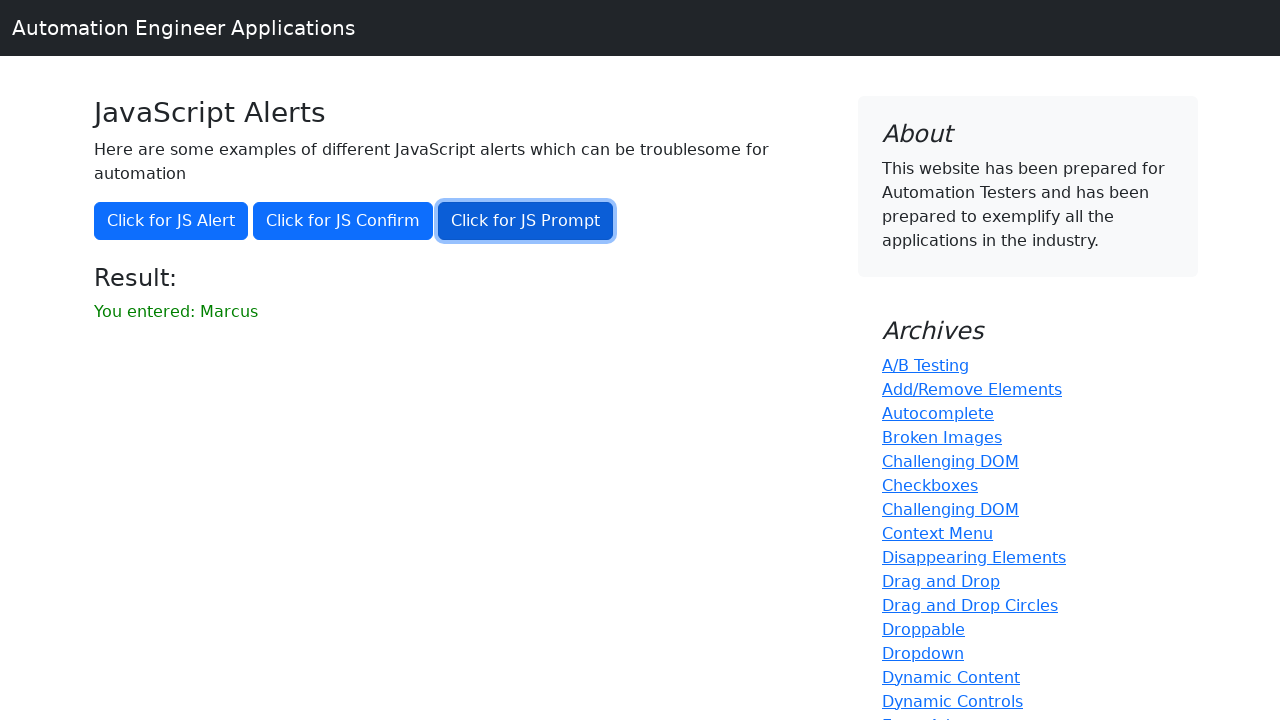

Retrieved result text from page
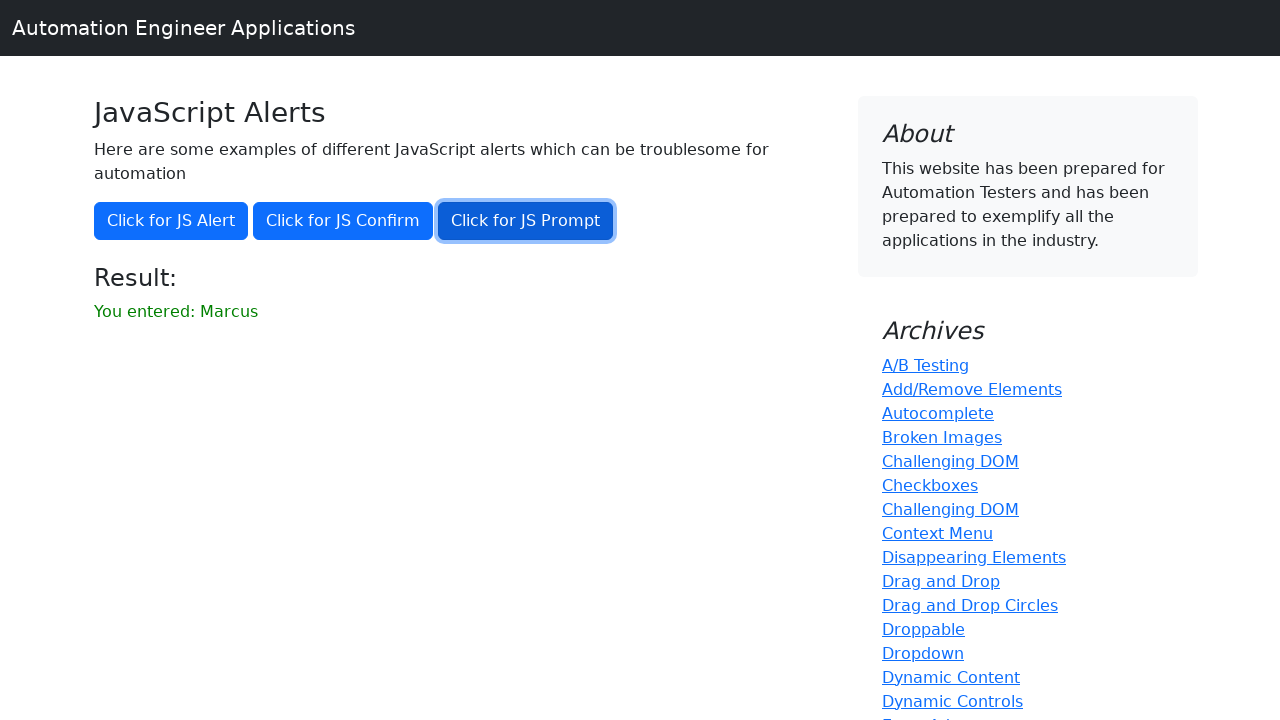

Verified result text contains 'Marcus'
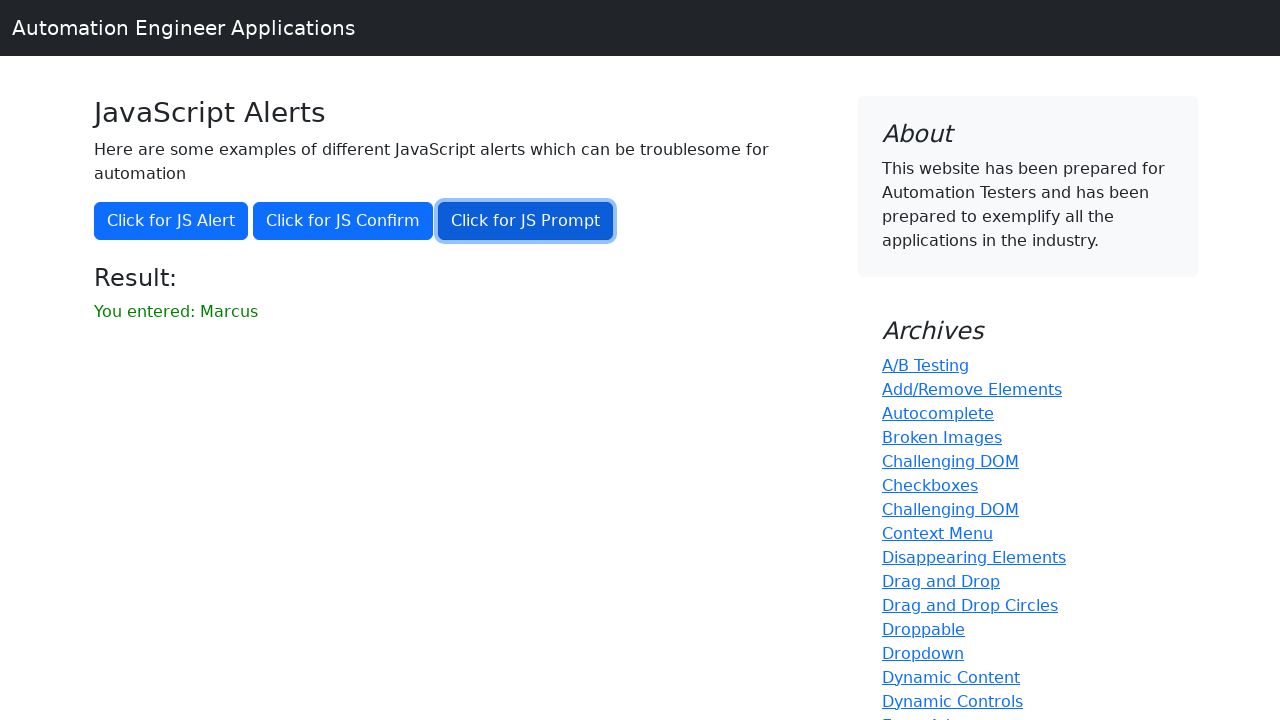

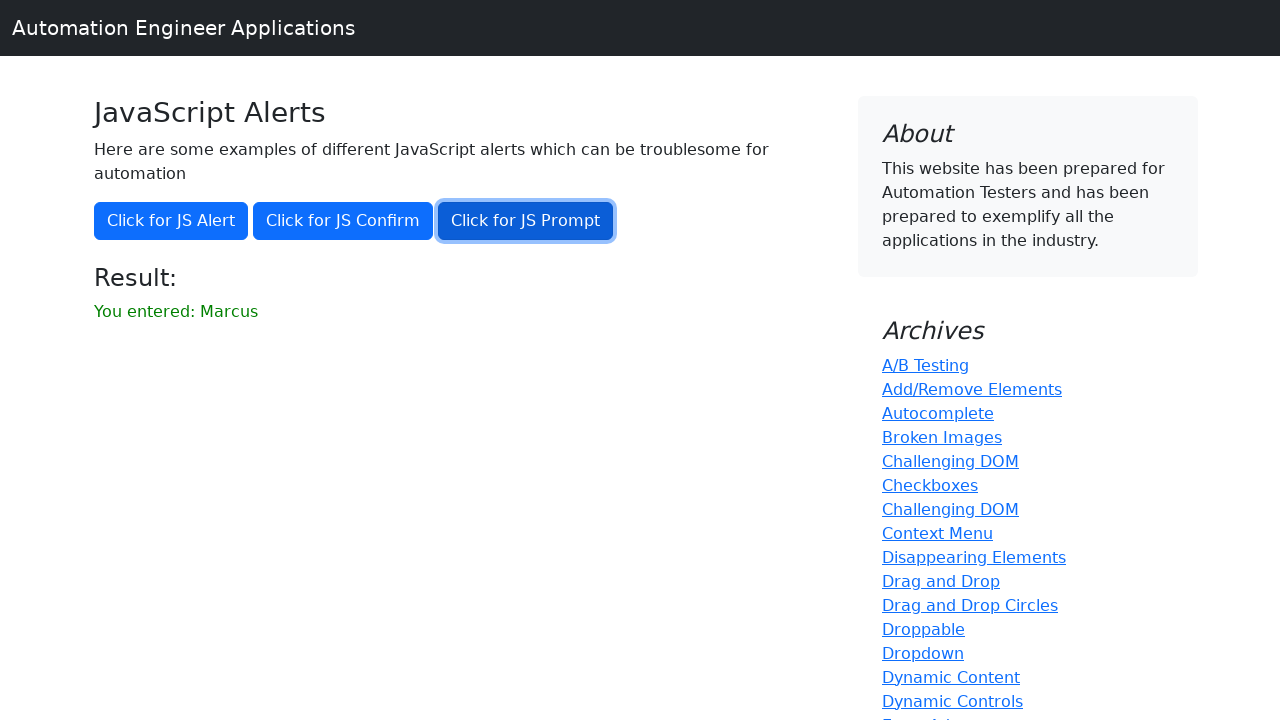